Navigates to OrangeHRM demo site and performs window maximize operation to verify browser window controls work correctly.

Starting URL: https://opensource-demo.orangehrmlive.com/

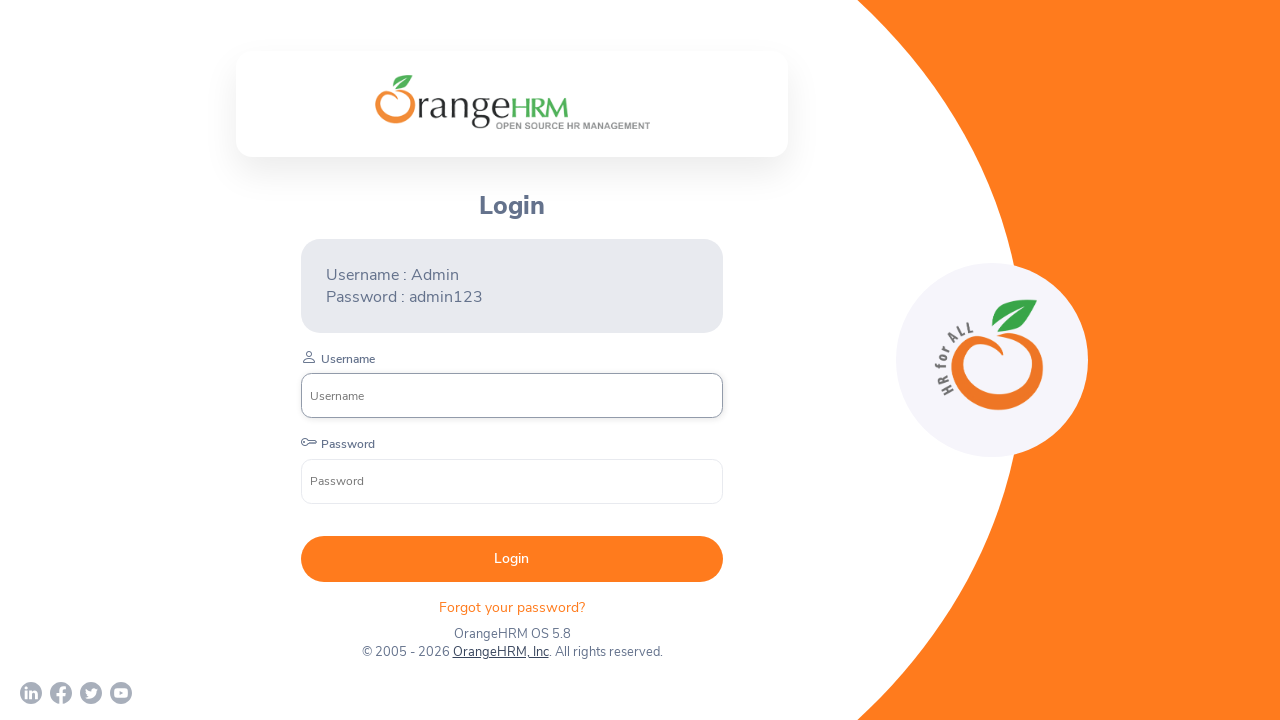

Waited for page DOM content to load
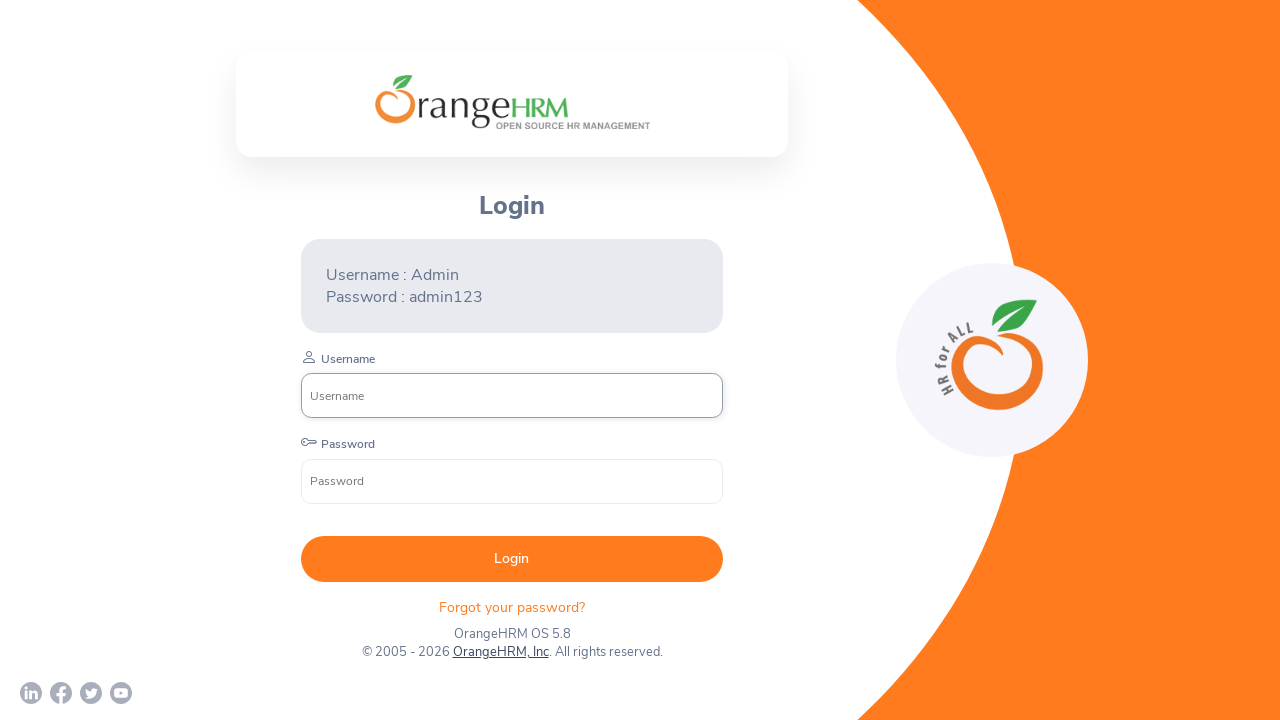

Username input field loaded and visible
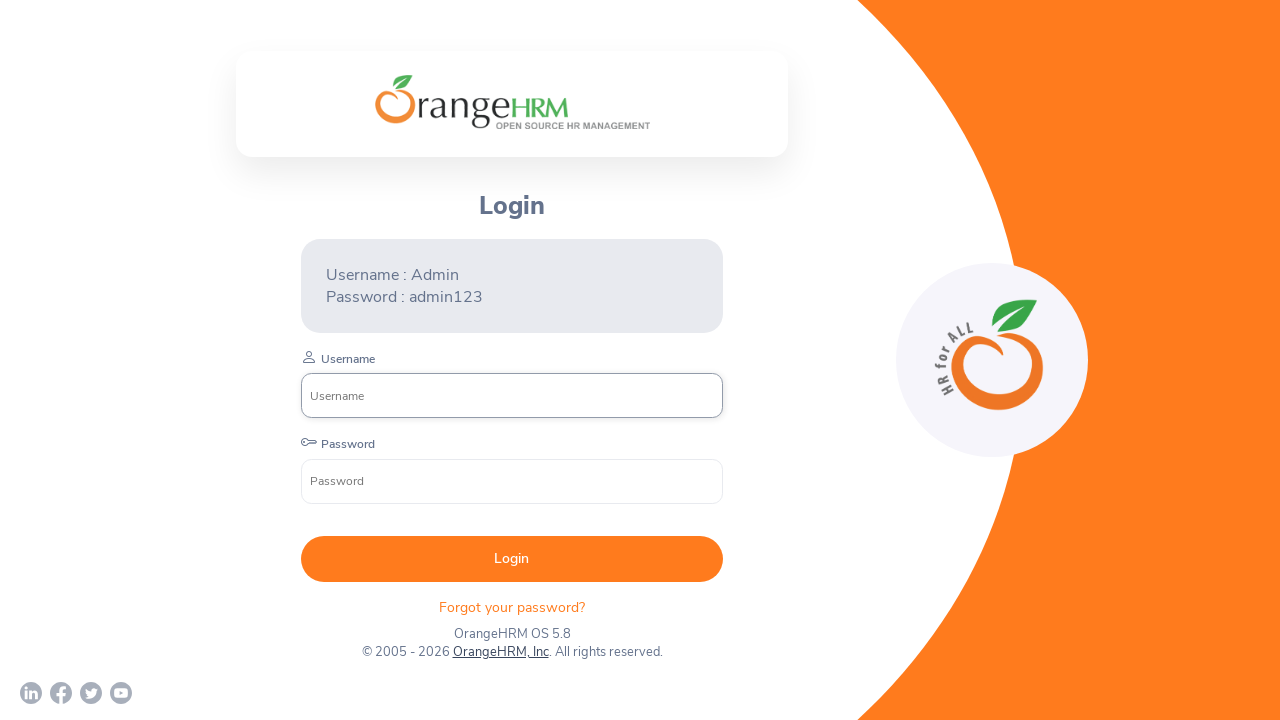

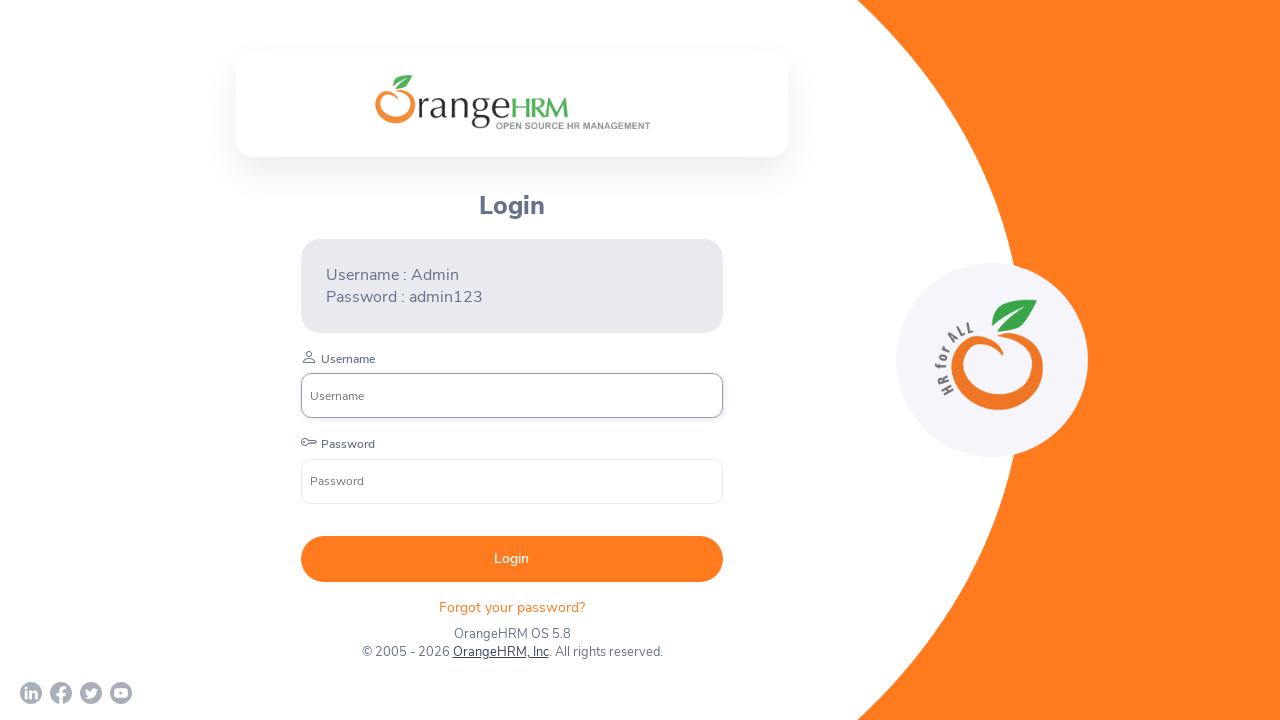